Navigates to a web page and captures a screenshot to verify the page loads correctly

Starting URL: http://www.example.com/

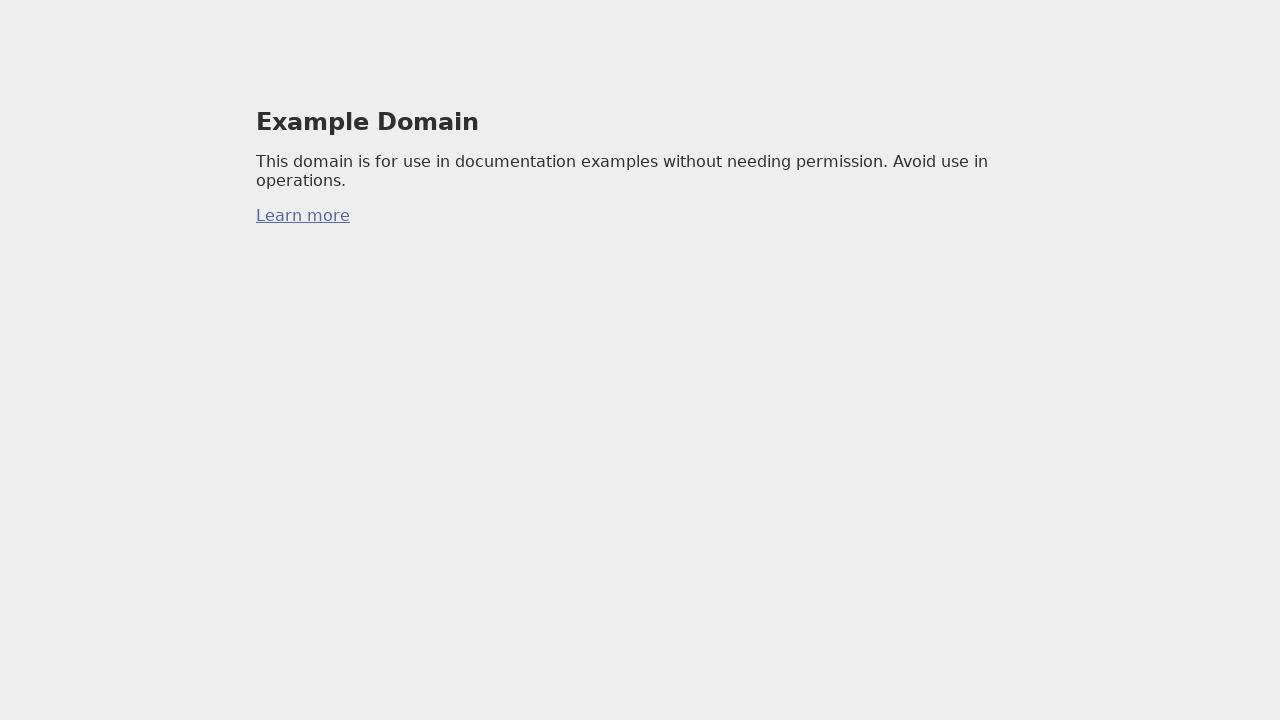

Waited for page to reach networkidle state
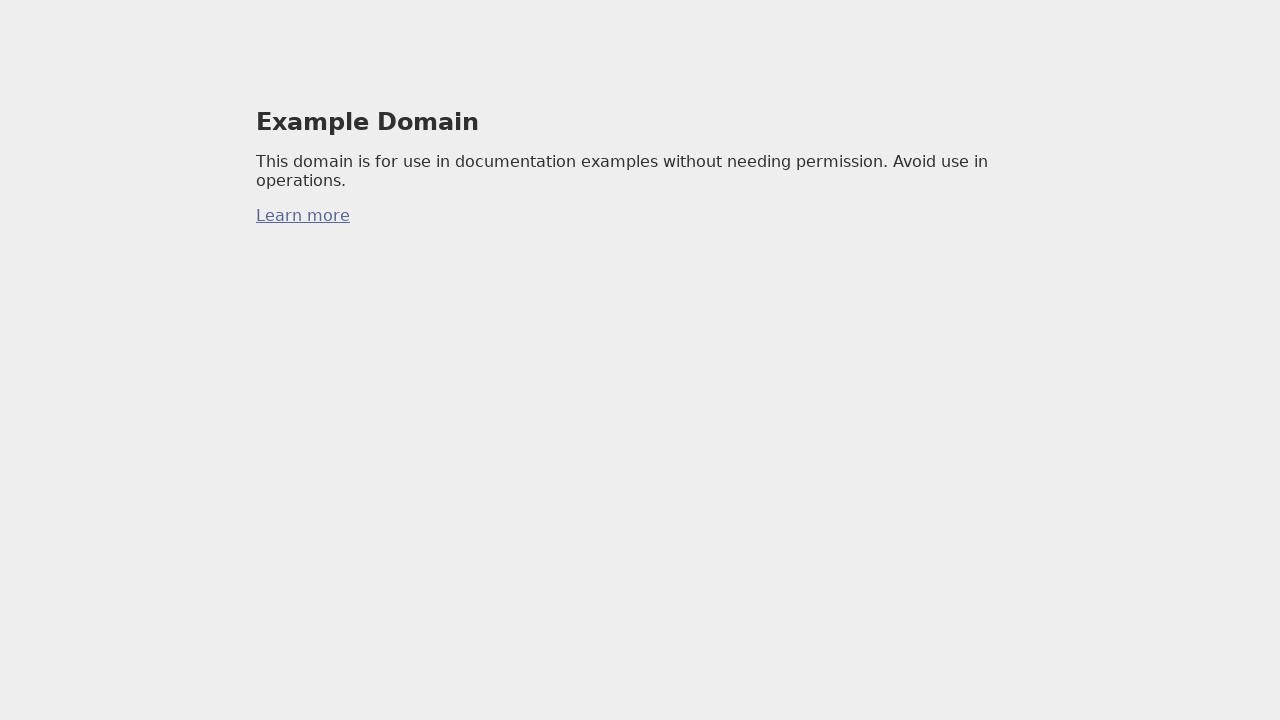

Captured screenshot to verify page loaded correctly
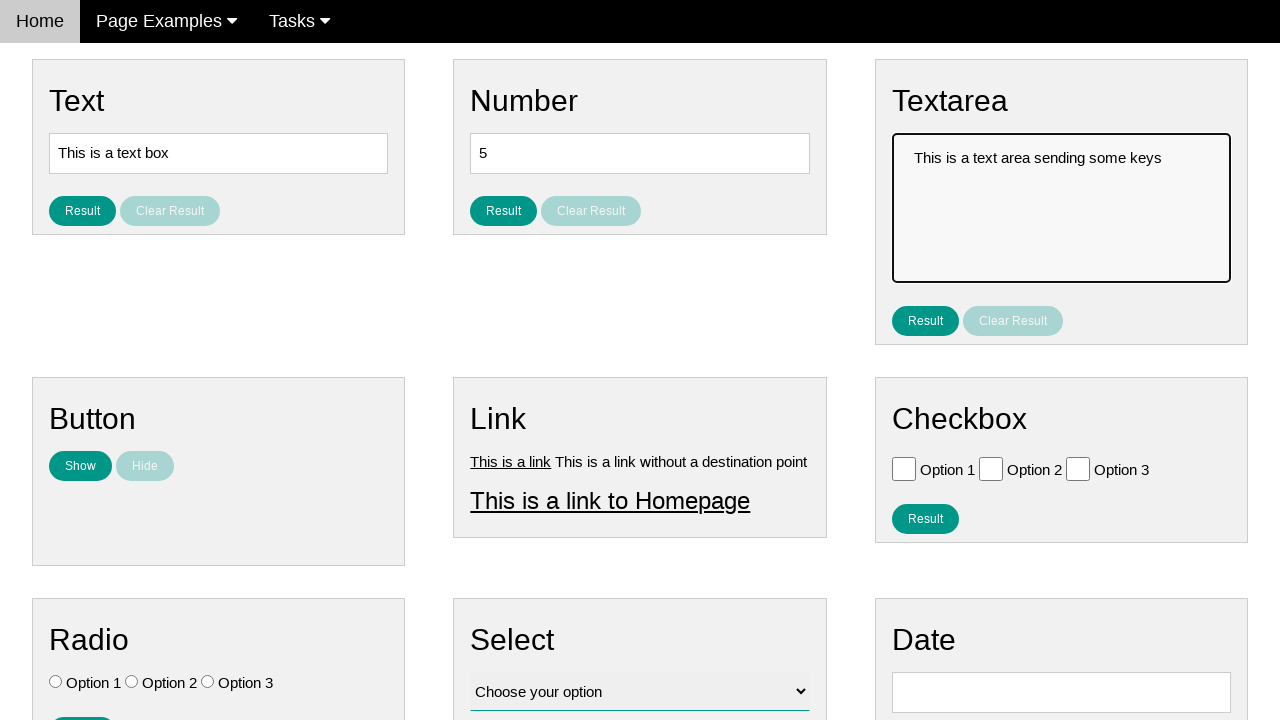

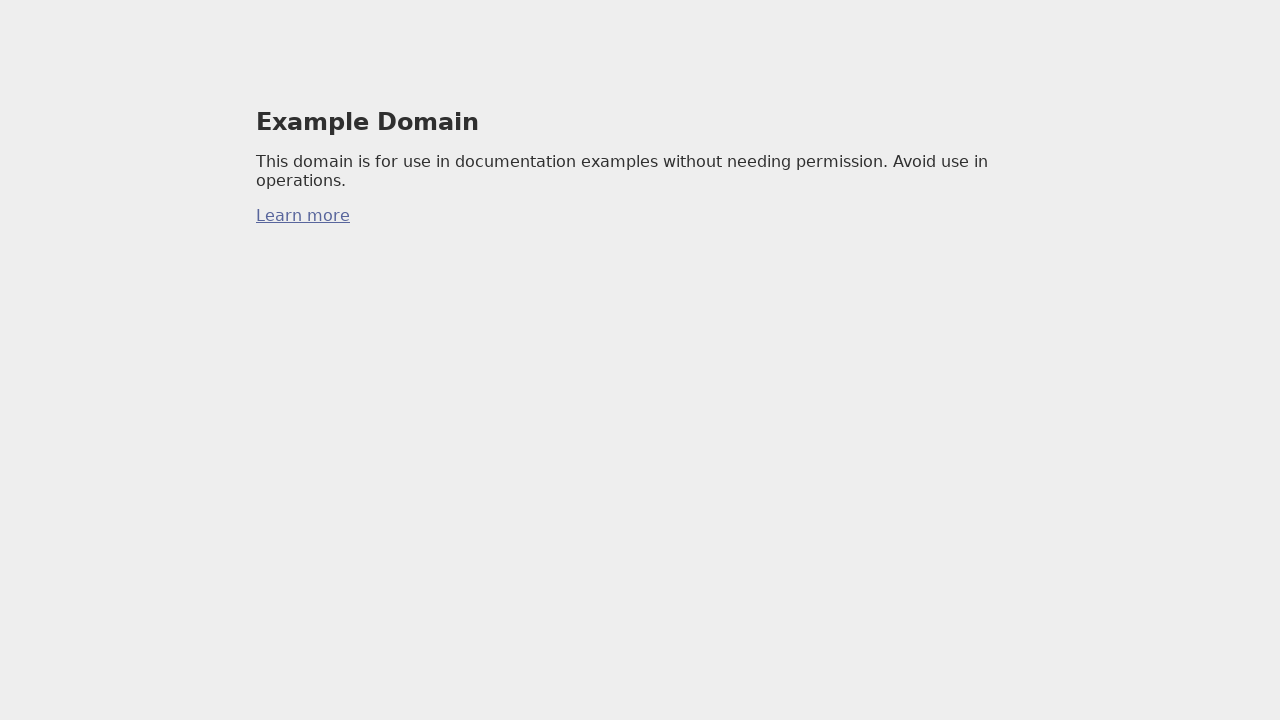